Tests user registration form by filling all required fields (personal information, address, and account credentials) and submitting the registration form on a demo banking application.

Starting URL: https://parabank.parasoft.com/parabank/register.htm

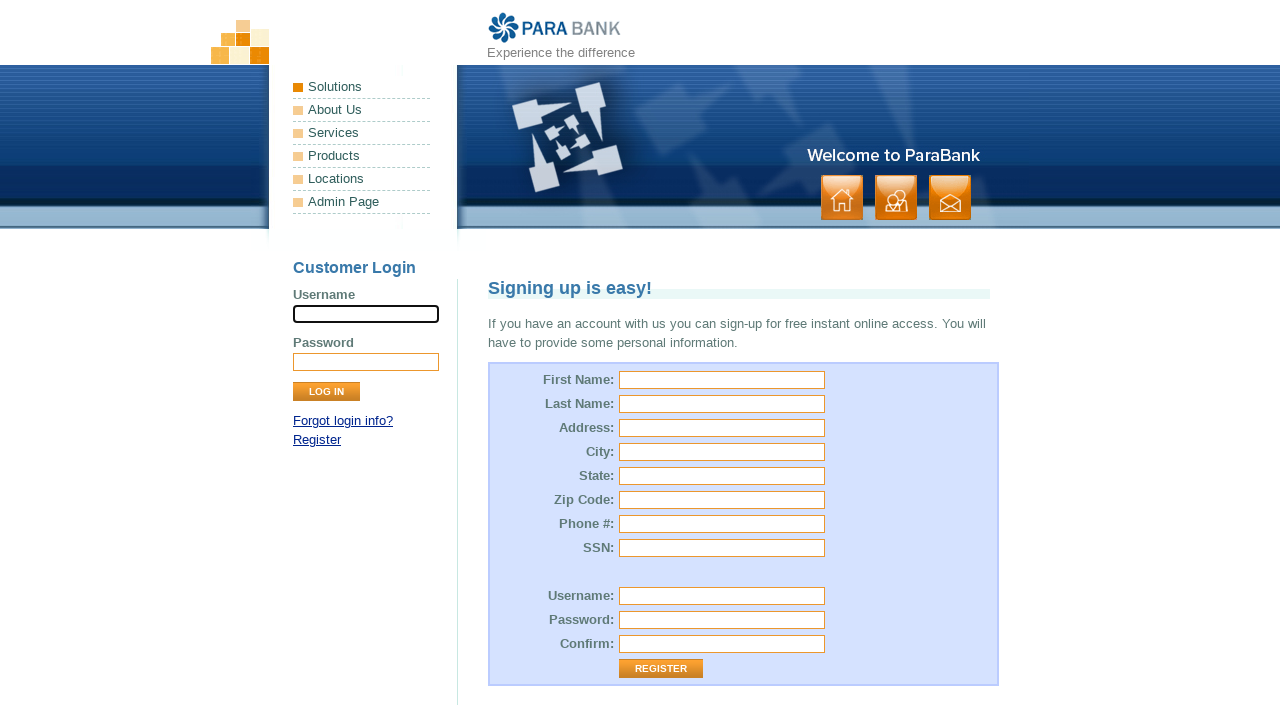

Filled first name field with 'Henry' on input#customer\.firstName
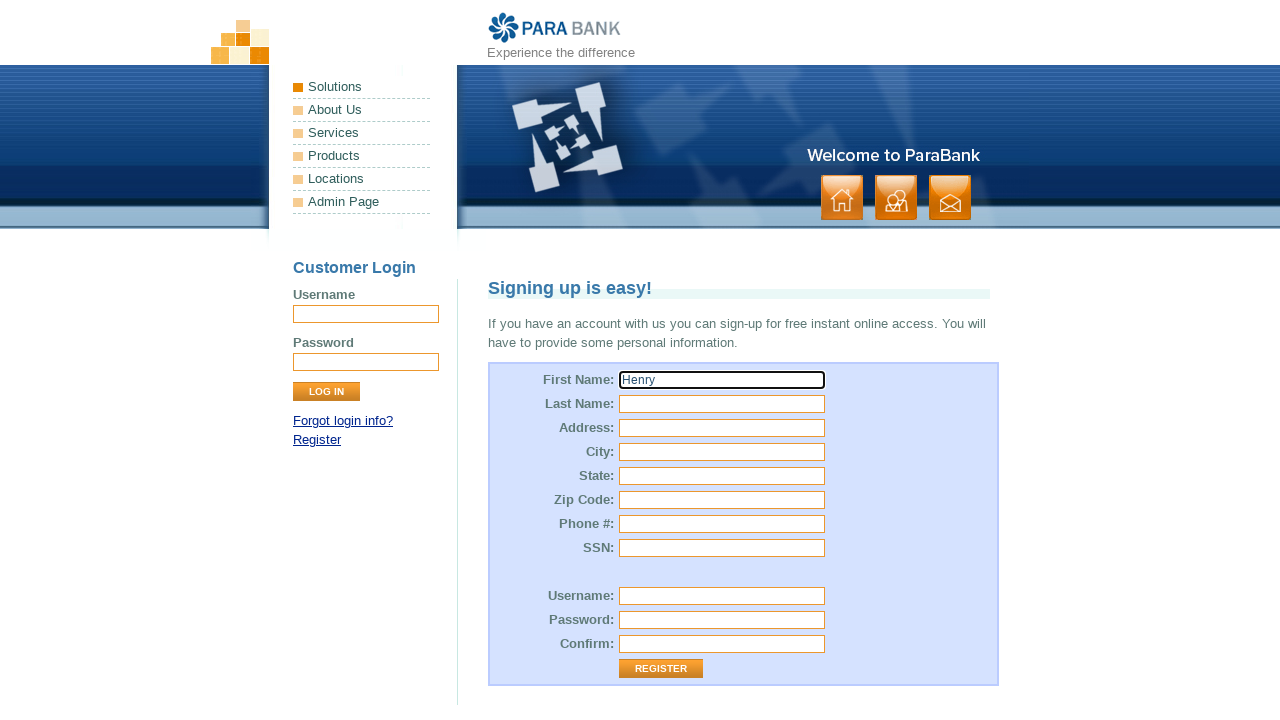

Filled last name field with 'Win' on input#customer\.lastName
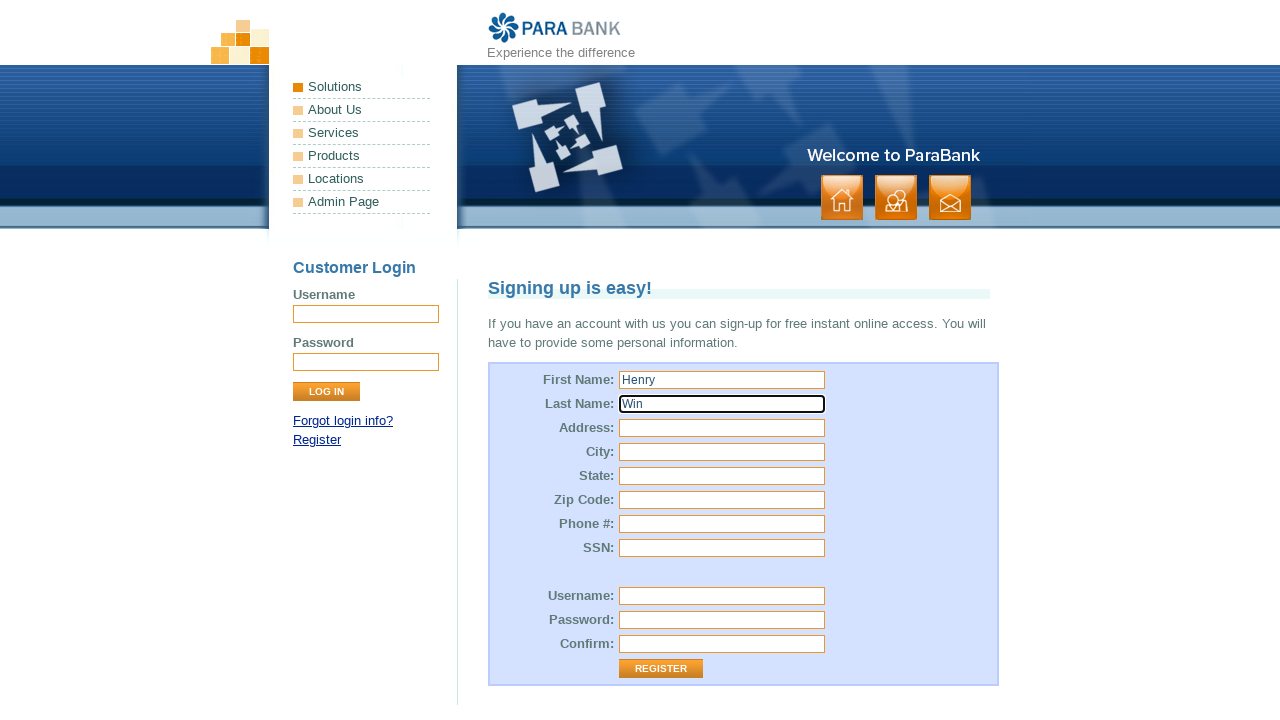

Filled street address with '21 baker street' on input#customer\.address\.street
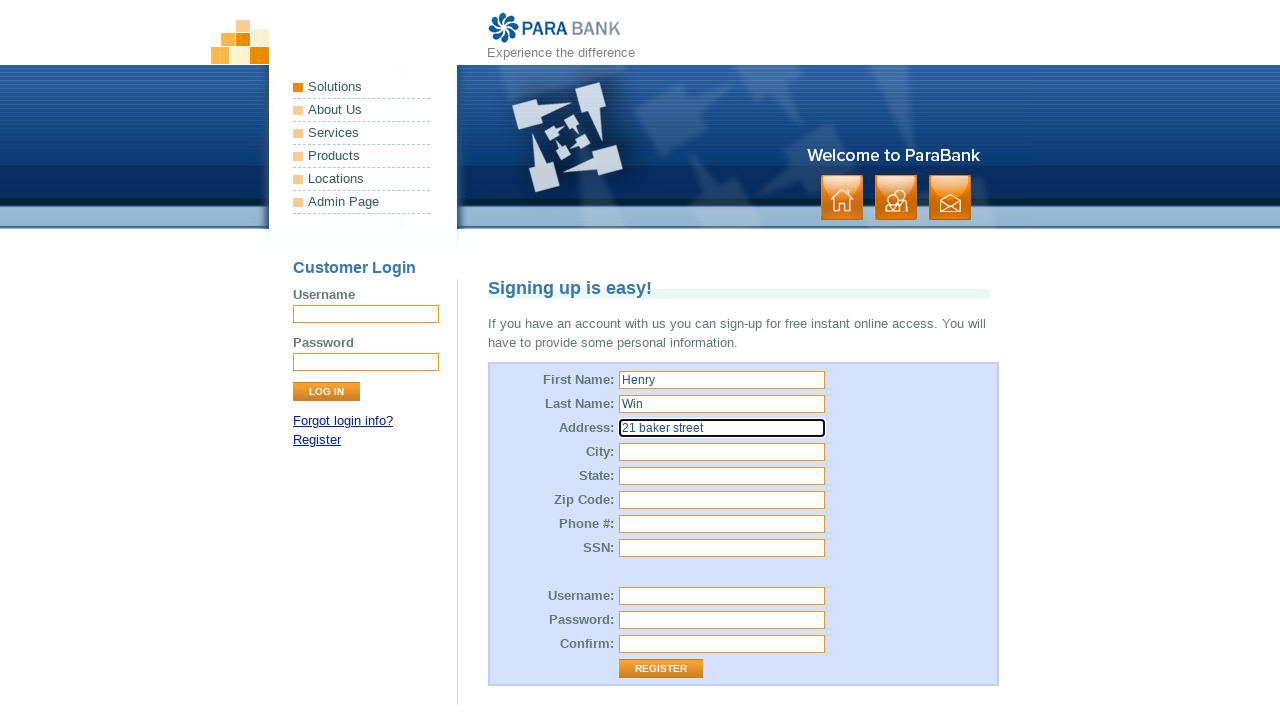

Filled city field with 'Sydney' on input#customer\.address\.city
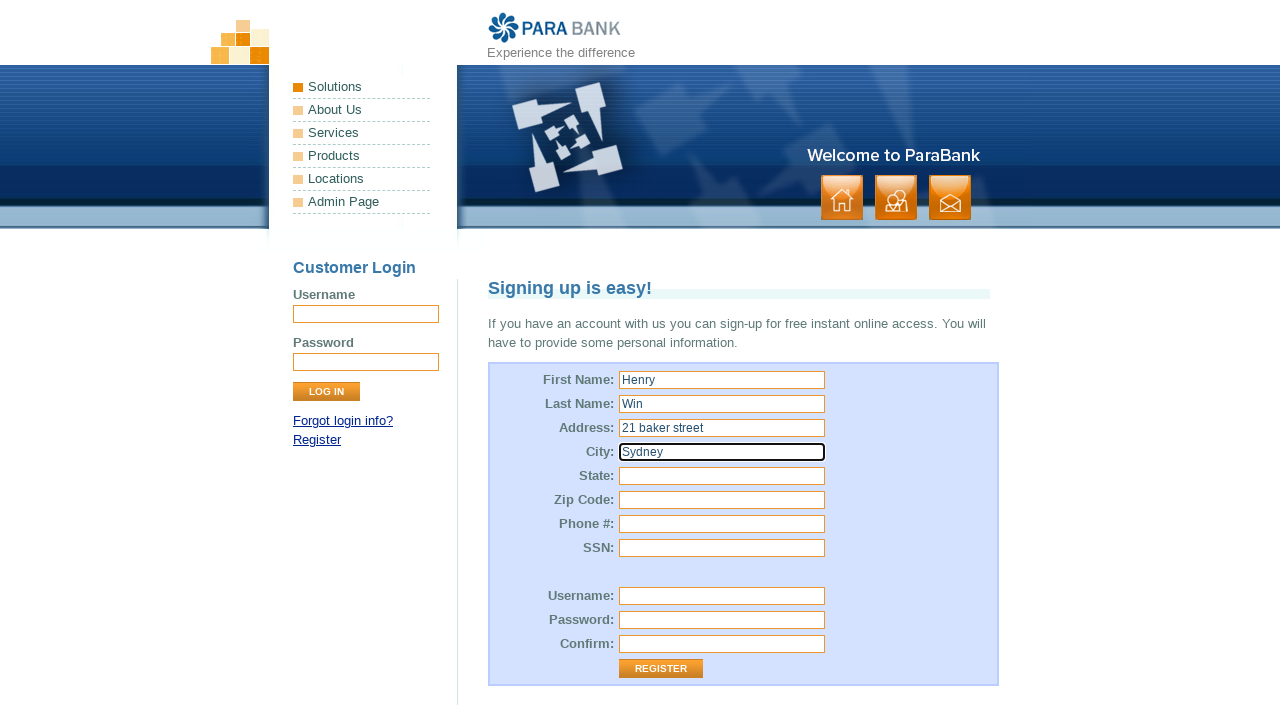

Filled state field with 'NSW' on input#customer\.address\.state
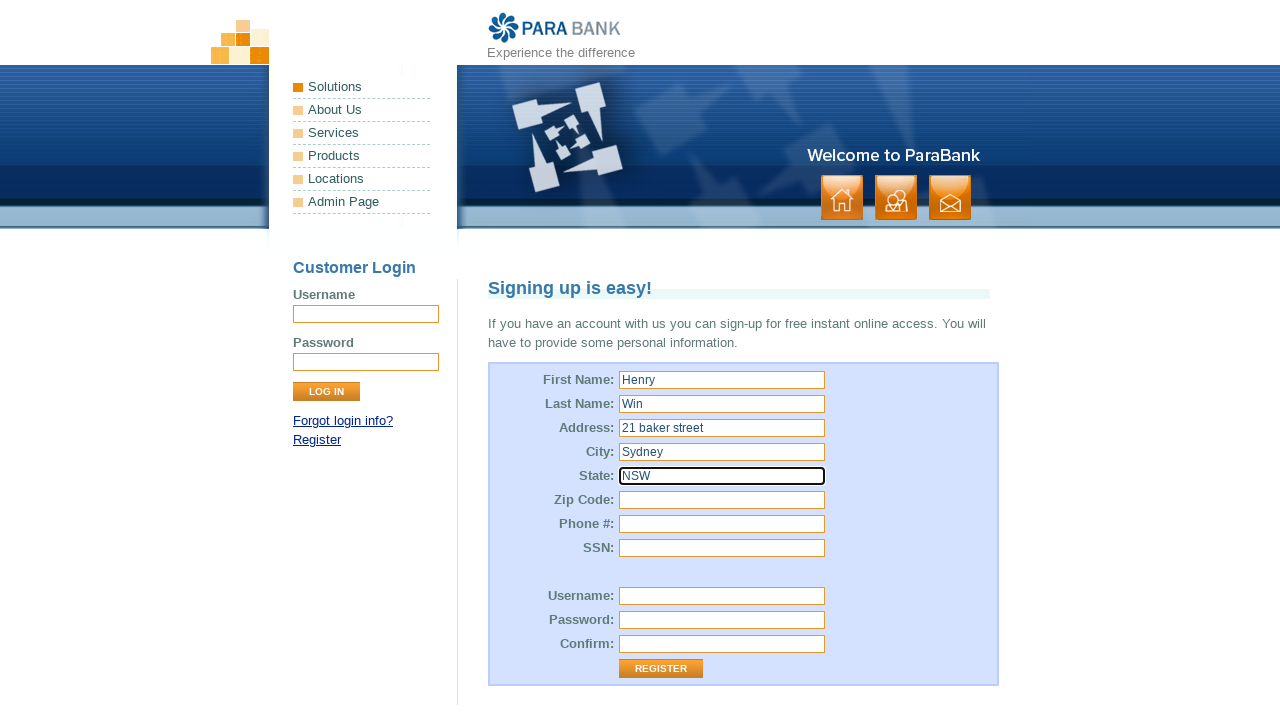

Filled zip code field with '2145' on input#customer\.address\.zipCode
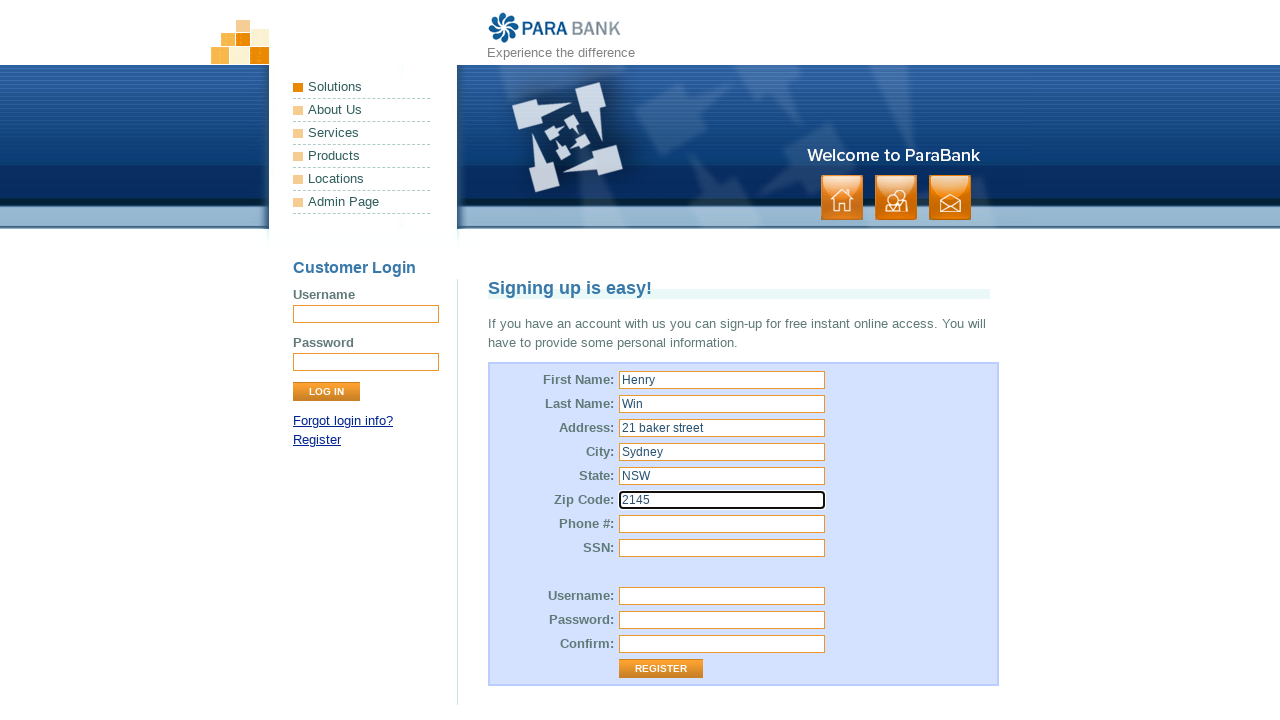

Filled phone number field with '0412345678' on input#customer\.phoneNumber
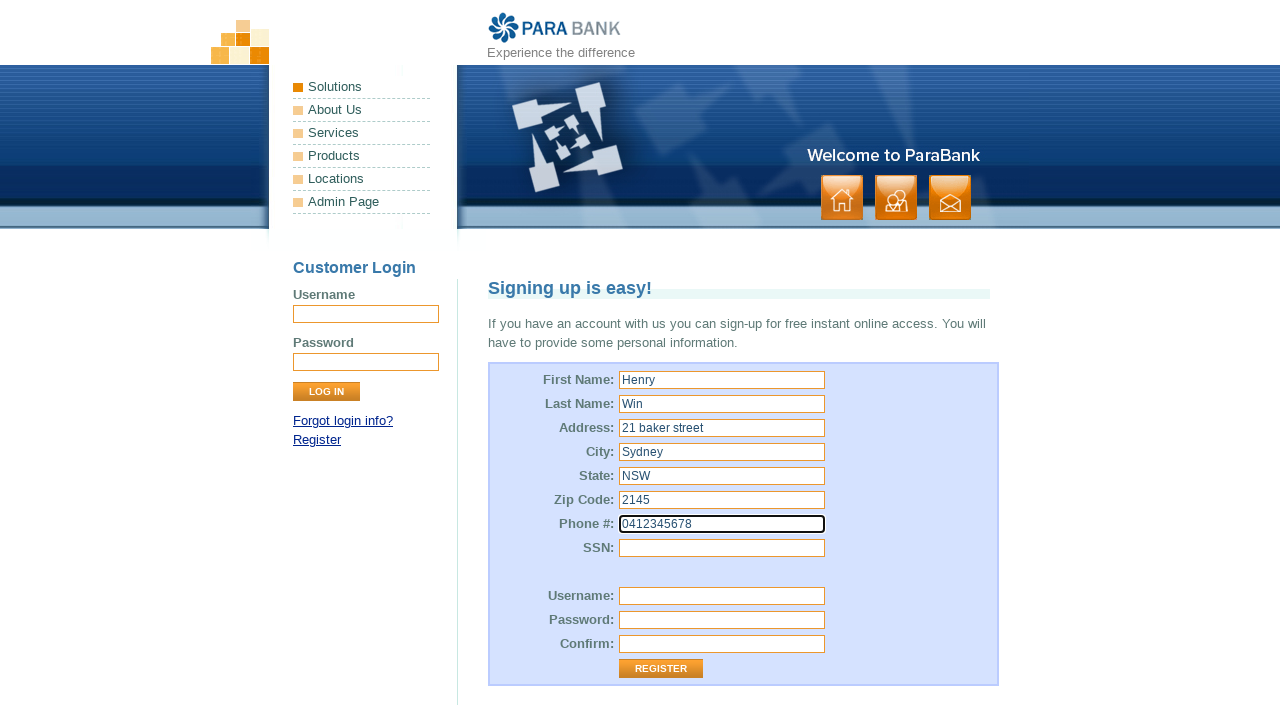

Filled SSN field with '568978' on input#customer\.ssn
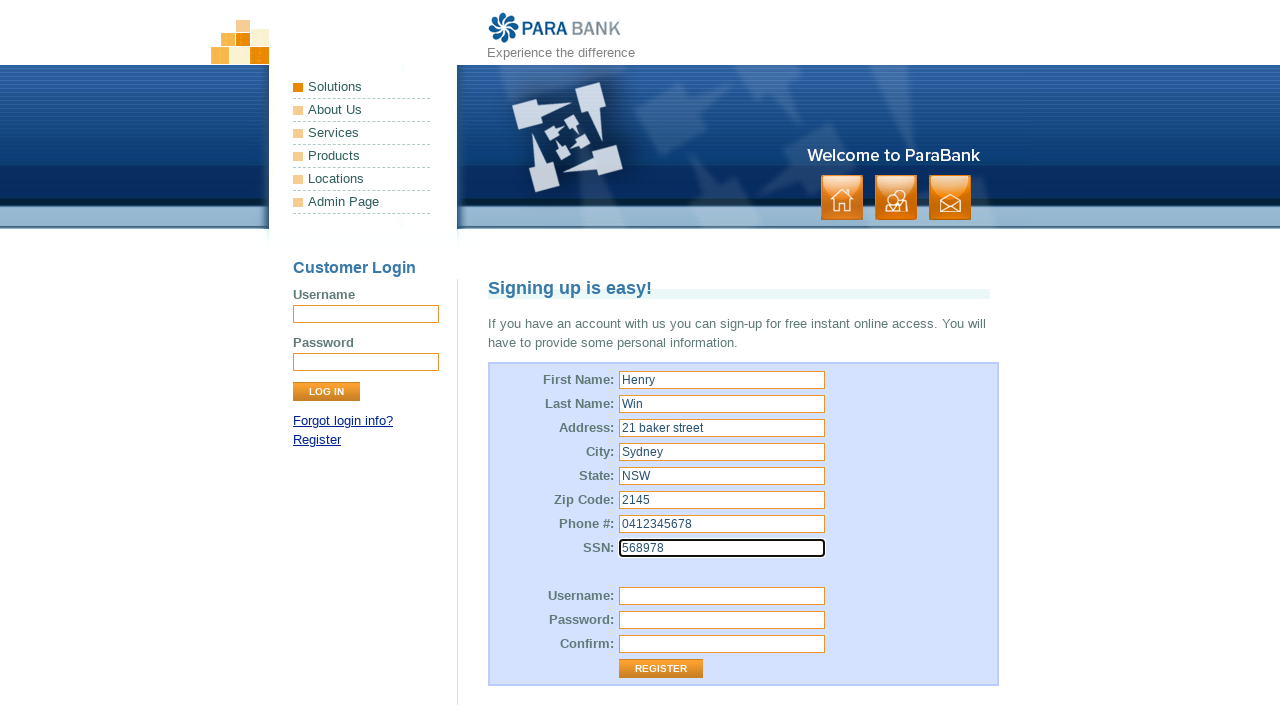

Filled username field with 'Henry6233' on input#customer\.username
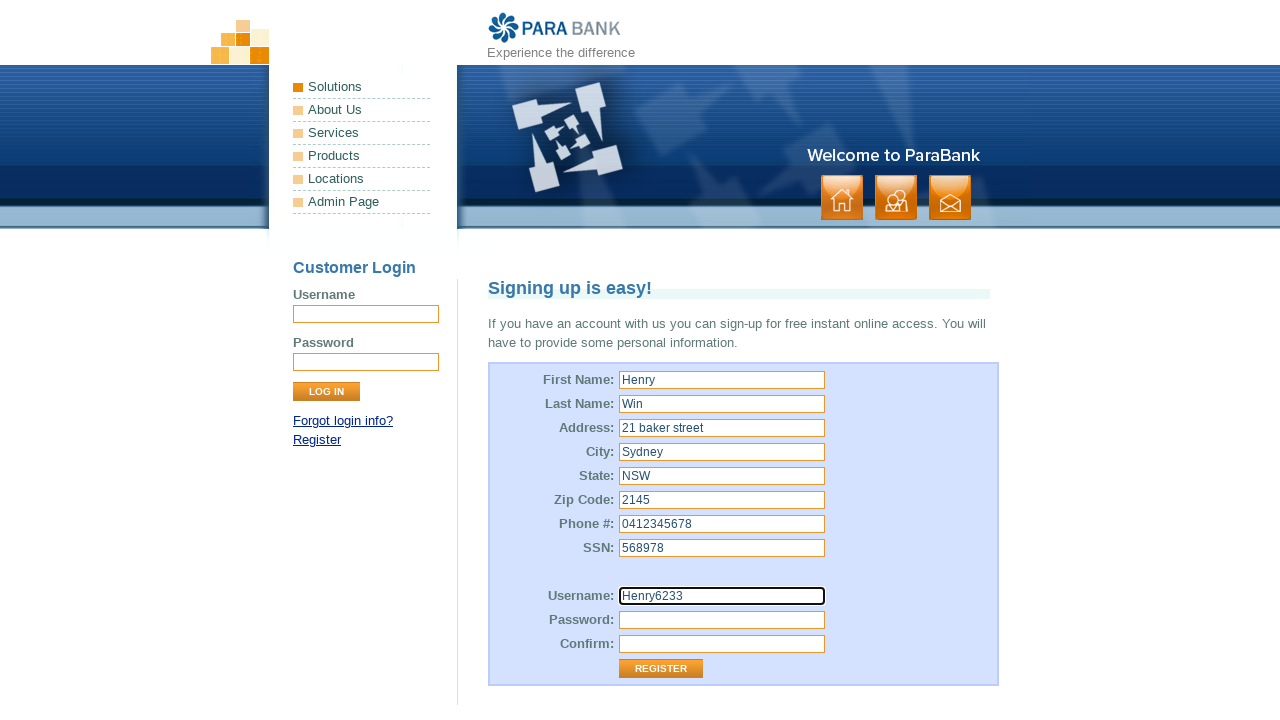

Filled password field with '123456' on input#customer\.password
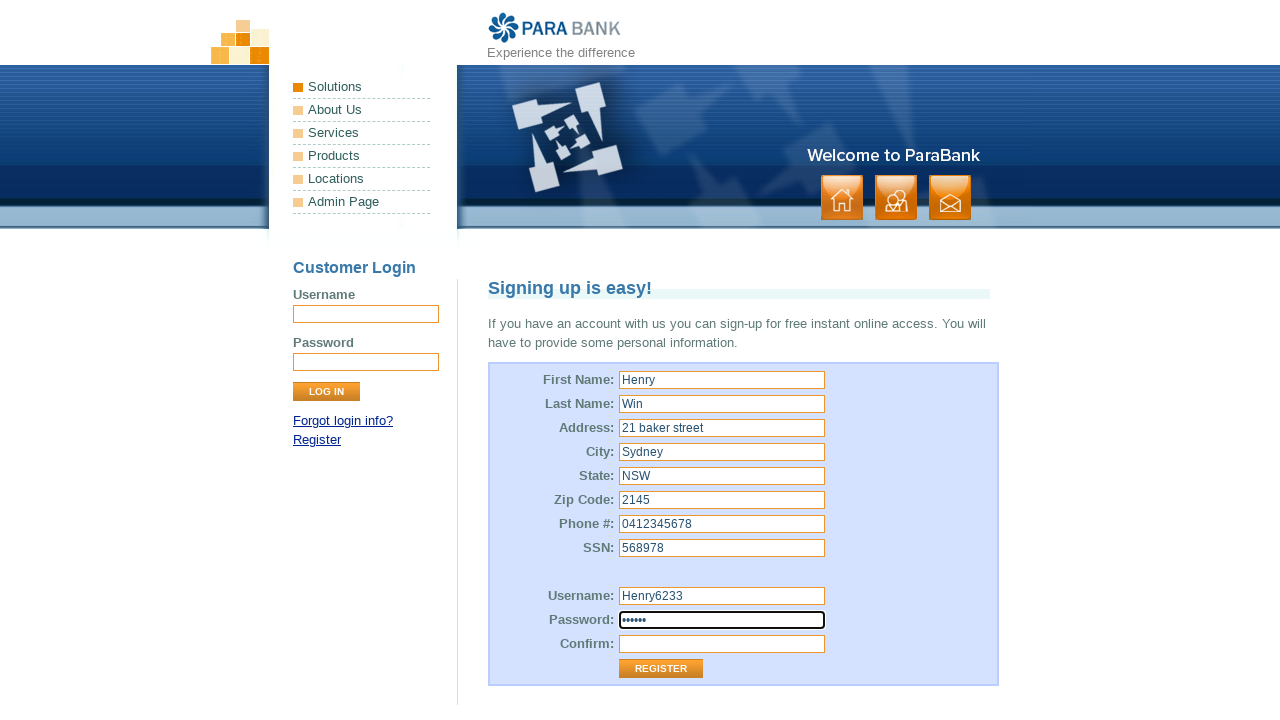

Filled repeated password field with '123456' on input#repeatedPassword
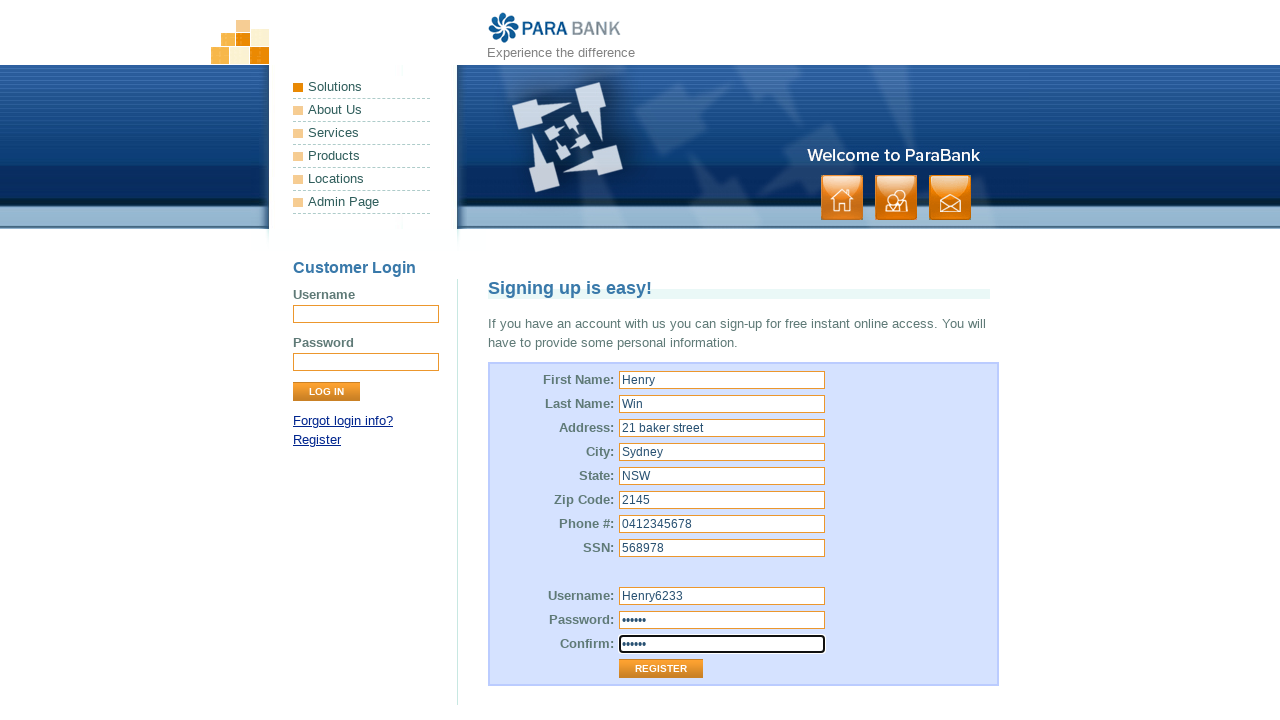

Clicked Register button to submit the registration form at (661, 669) on input[value='Register']
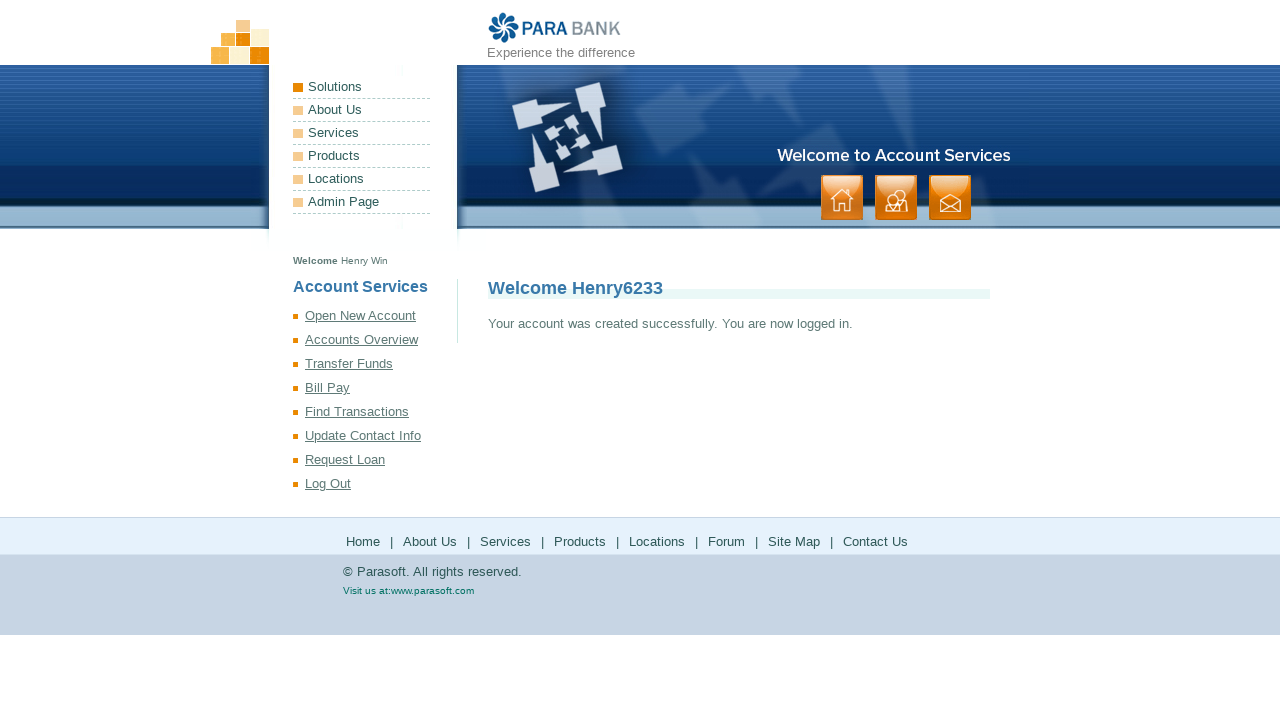

Registration confirmation page loaded with h1.title element visible
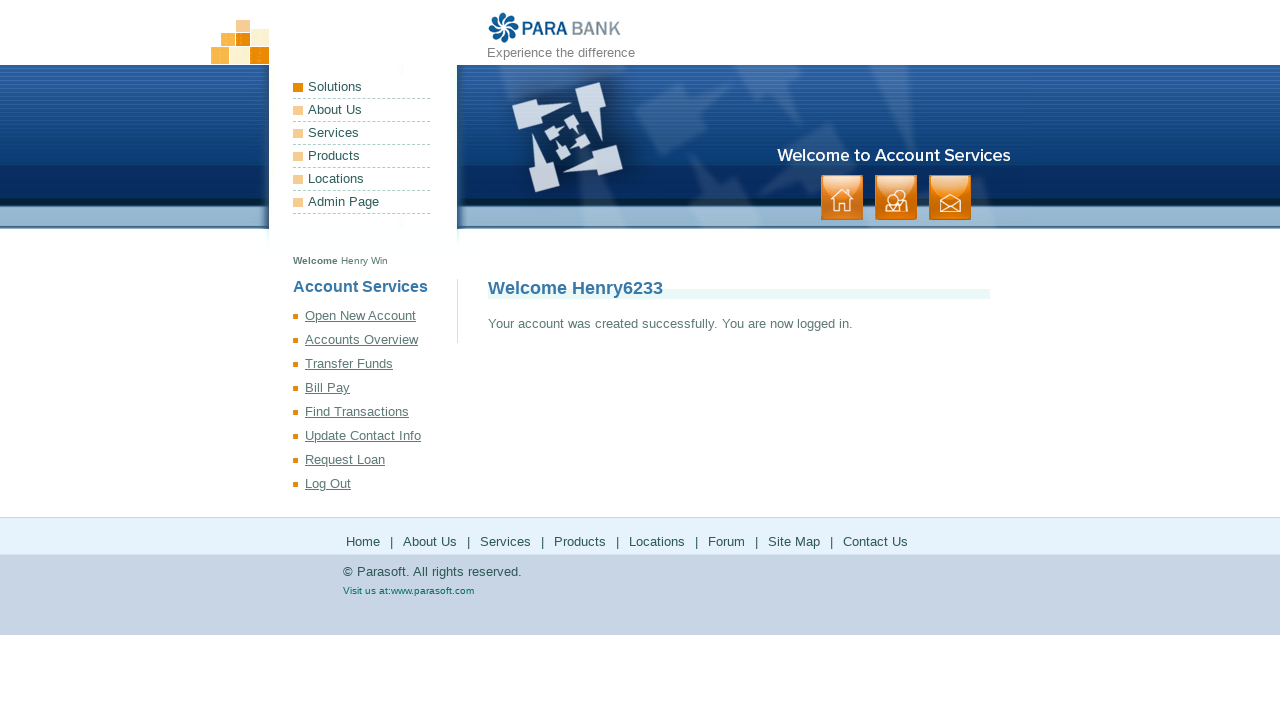

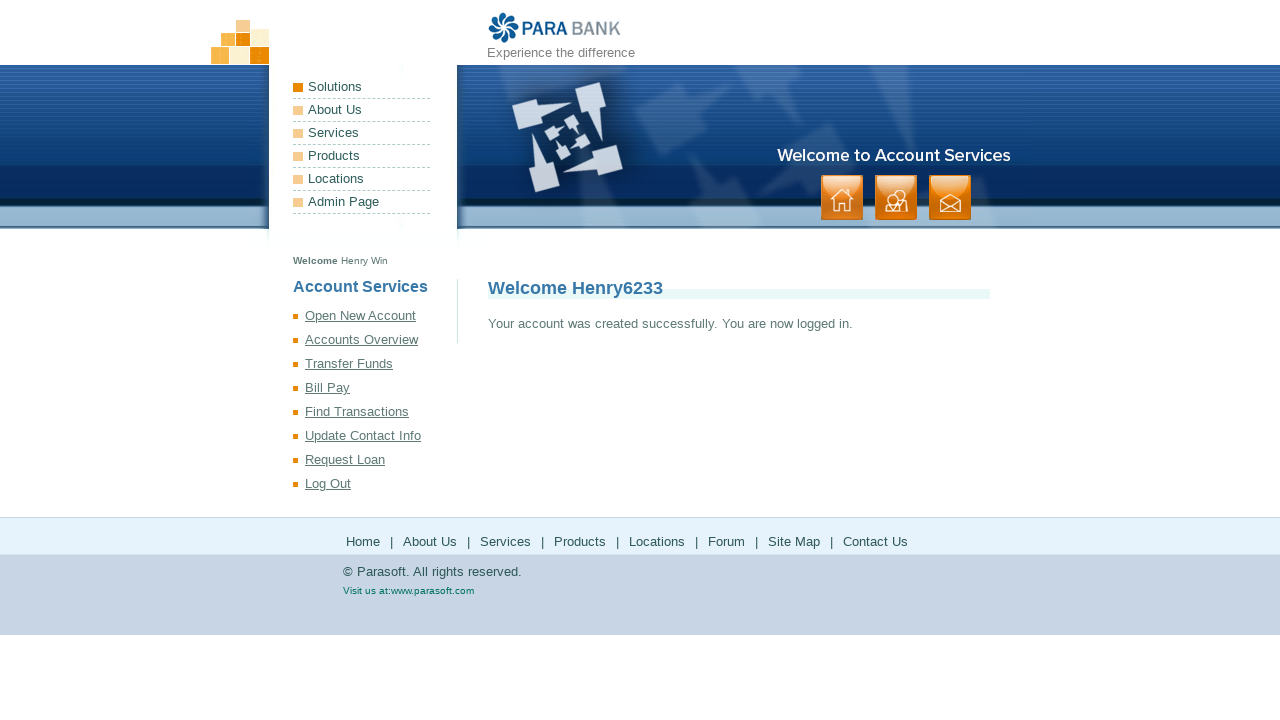